Adds multiple vegetable items to shopping cart by searching for specific product names and clicking their add to cart buttons

Starting URL: https://rahulshettyacademy.com/seleniumPractise/#/

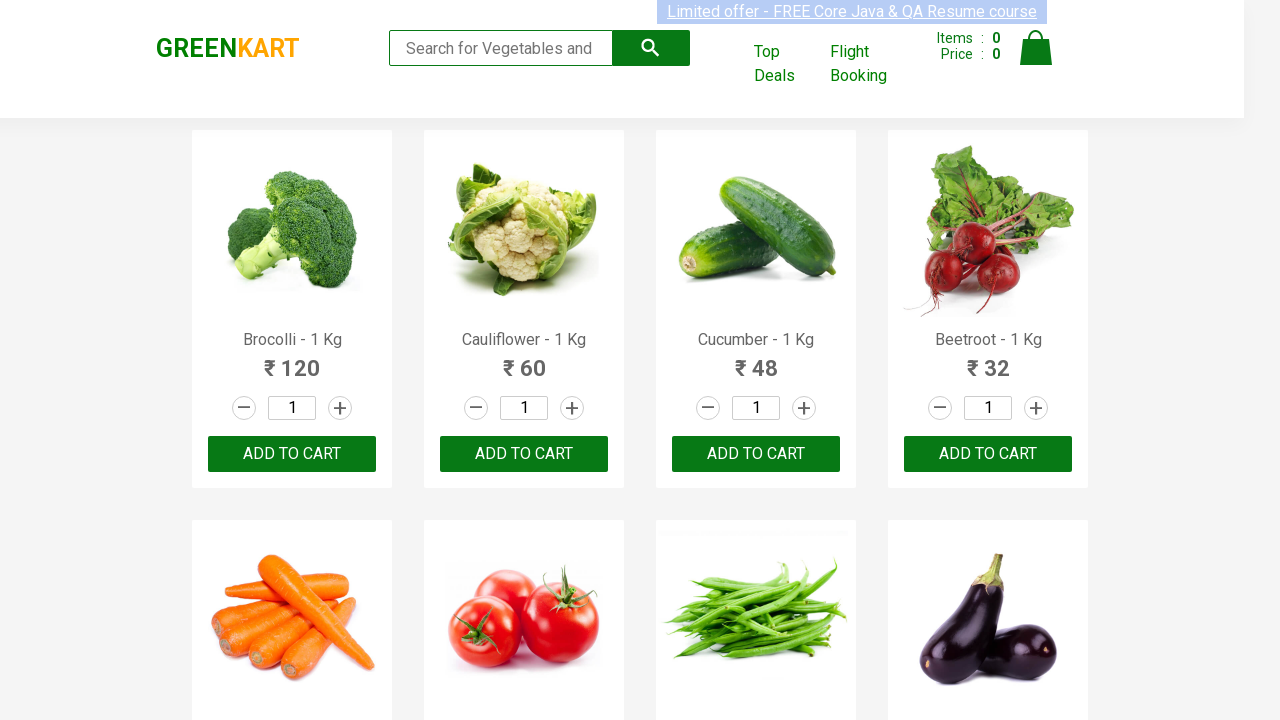

Retrieved all product elements from the page
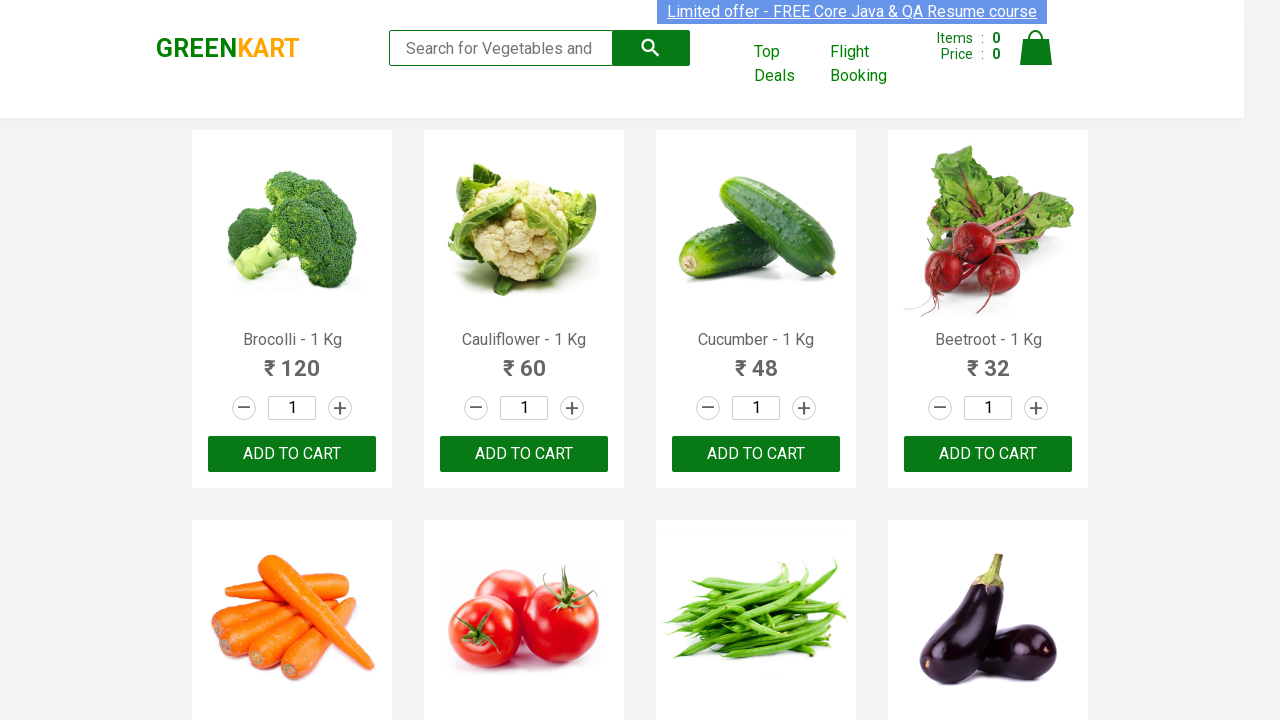

Retrieved product text: Brocolli - 1 Kg
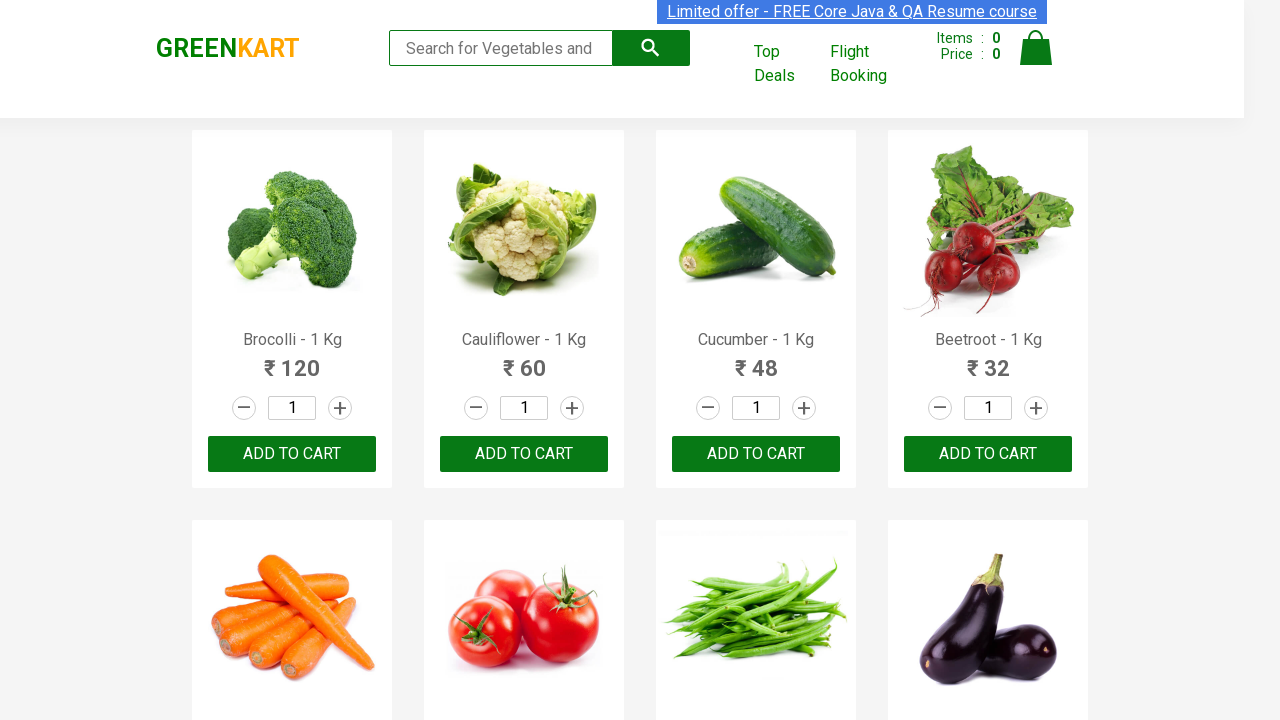

Clicked 'Add to Cart' button for Brocolli at (292, 454) on div.product-action >> nth=0
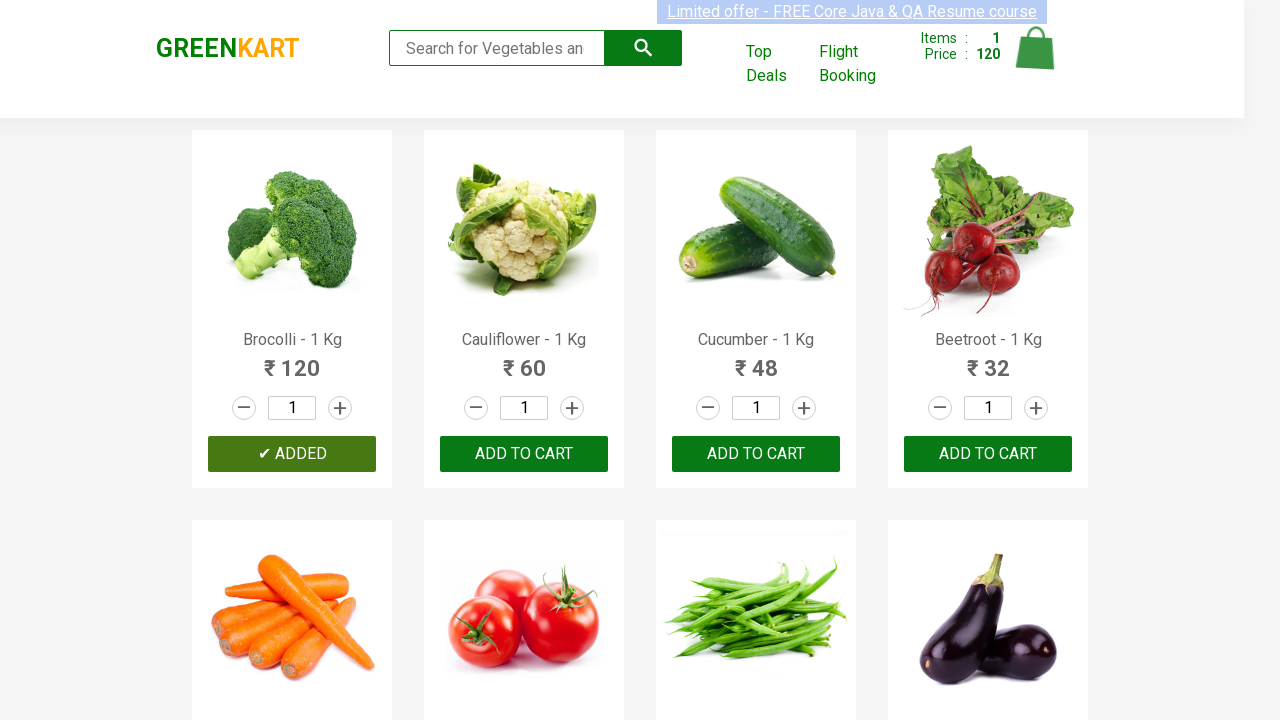

Retrieved product text: Cauliflower - 1 Kg
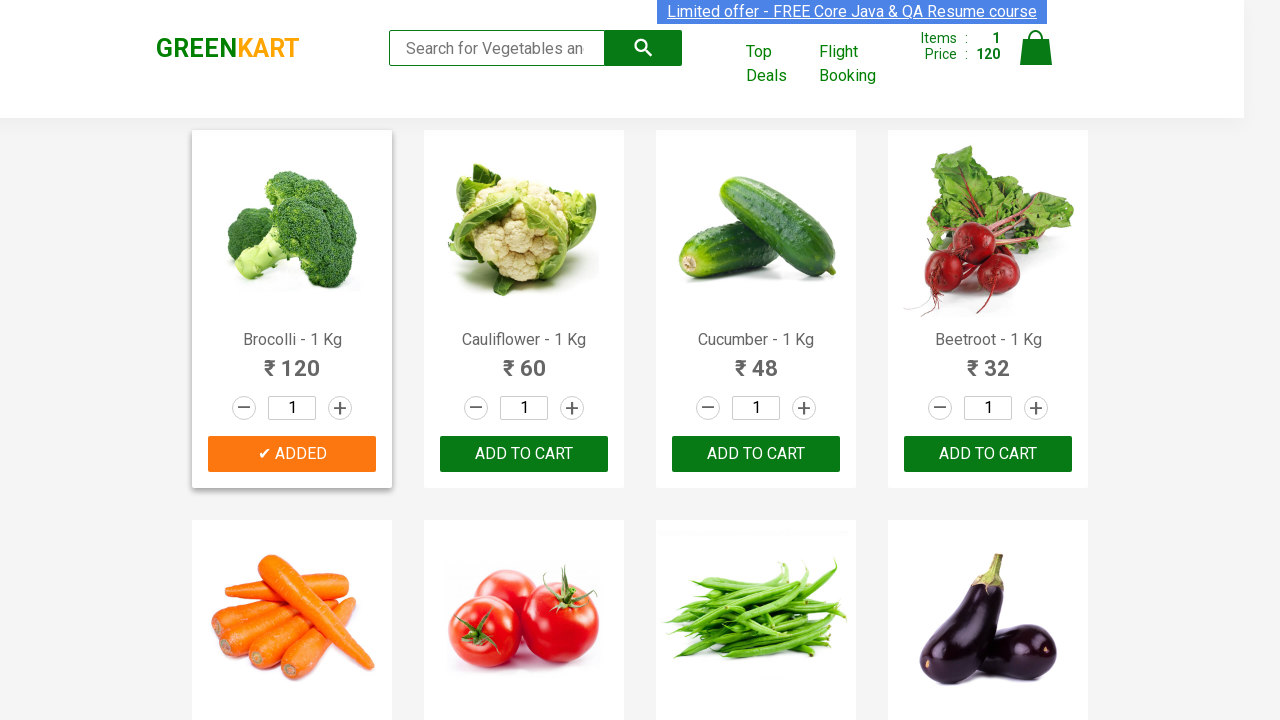

Retrieved product text: Cucumber - 1 Kg
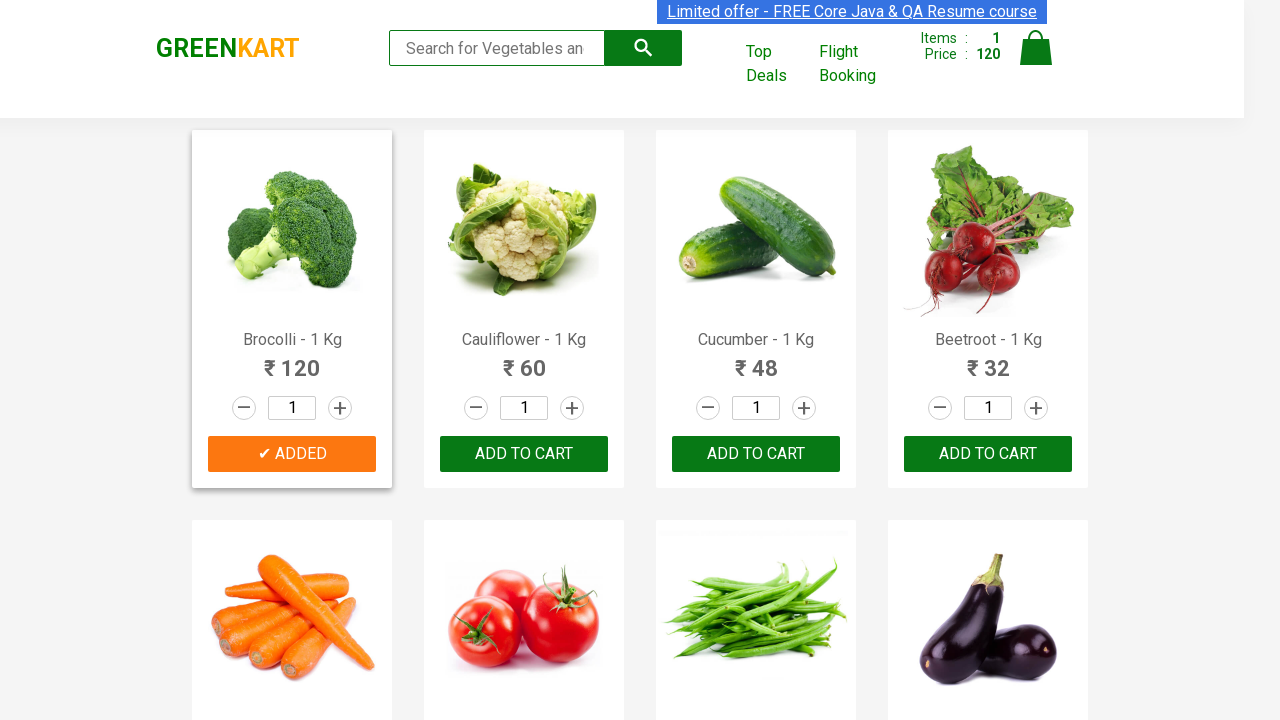

Clicked 'Add to Cart' button for Cucumber at (756, 454) on div.product-action >> nth=2
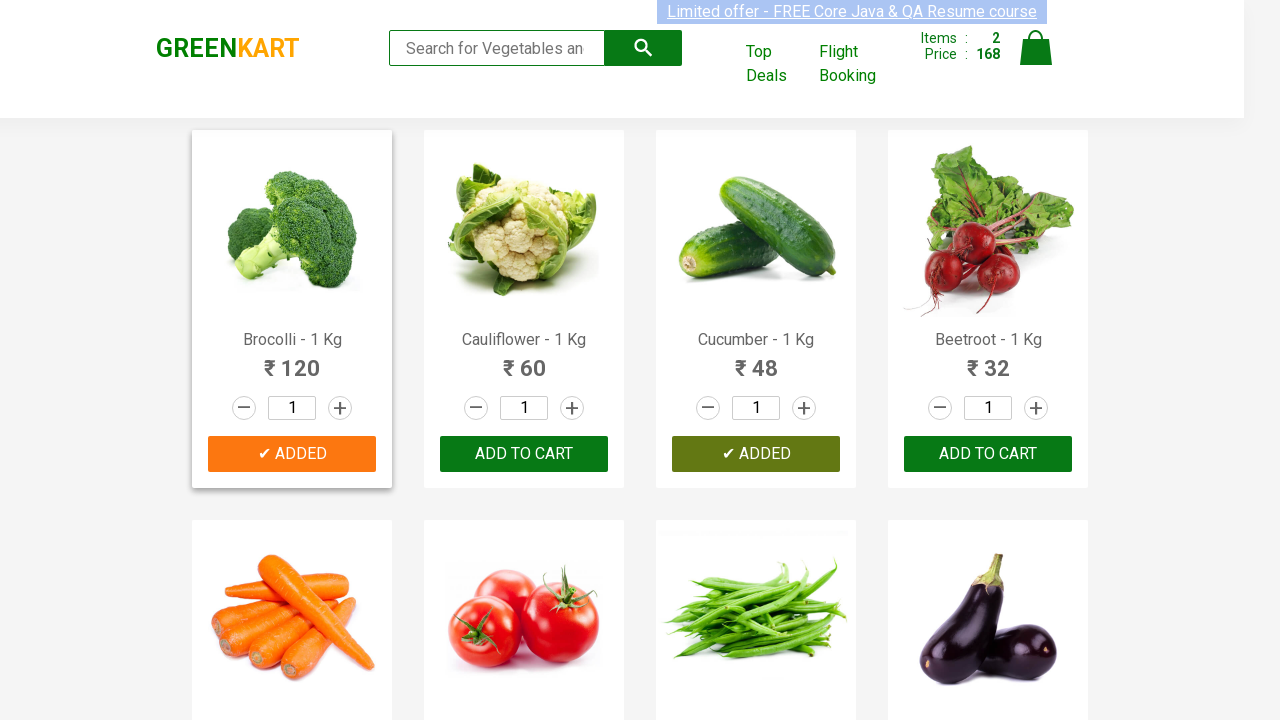

Retrieved product text: Beetroot - 1 Kg
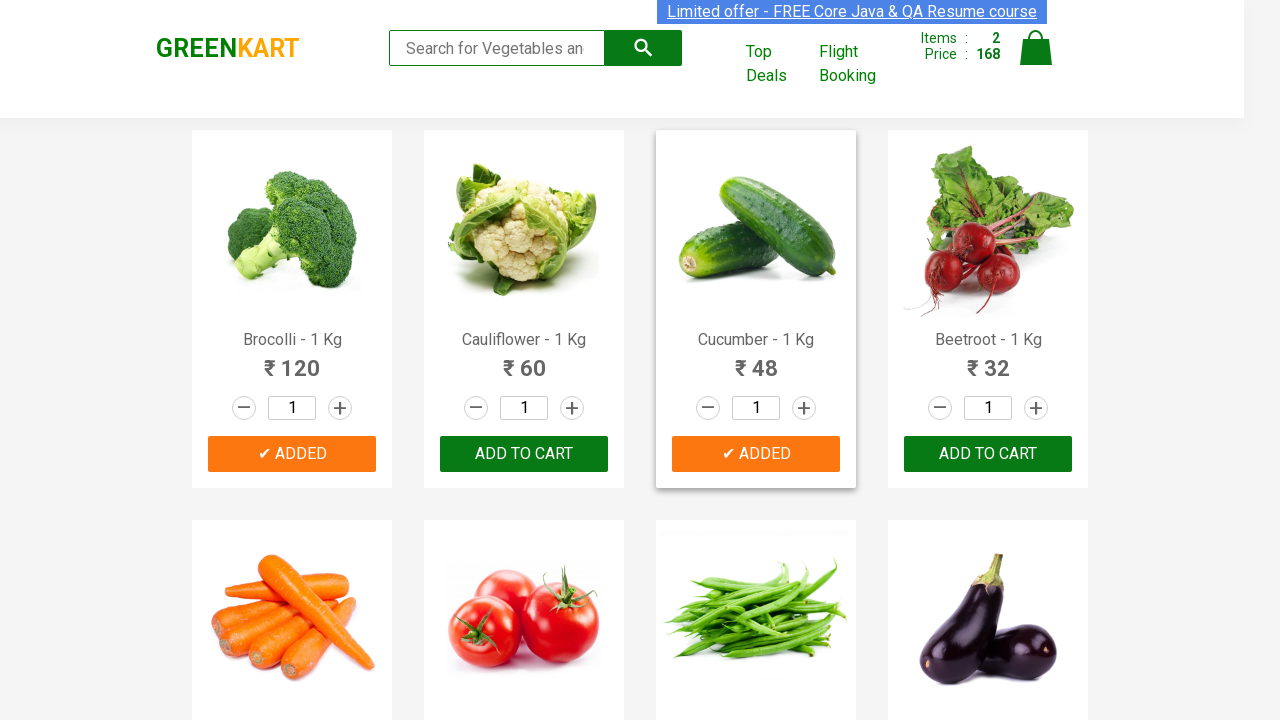

Clicked 'Add to Cart' button for Beetroot at (988, 454) on div.product-action >> nth=3
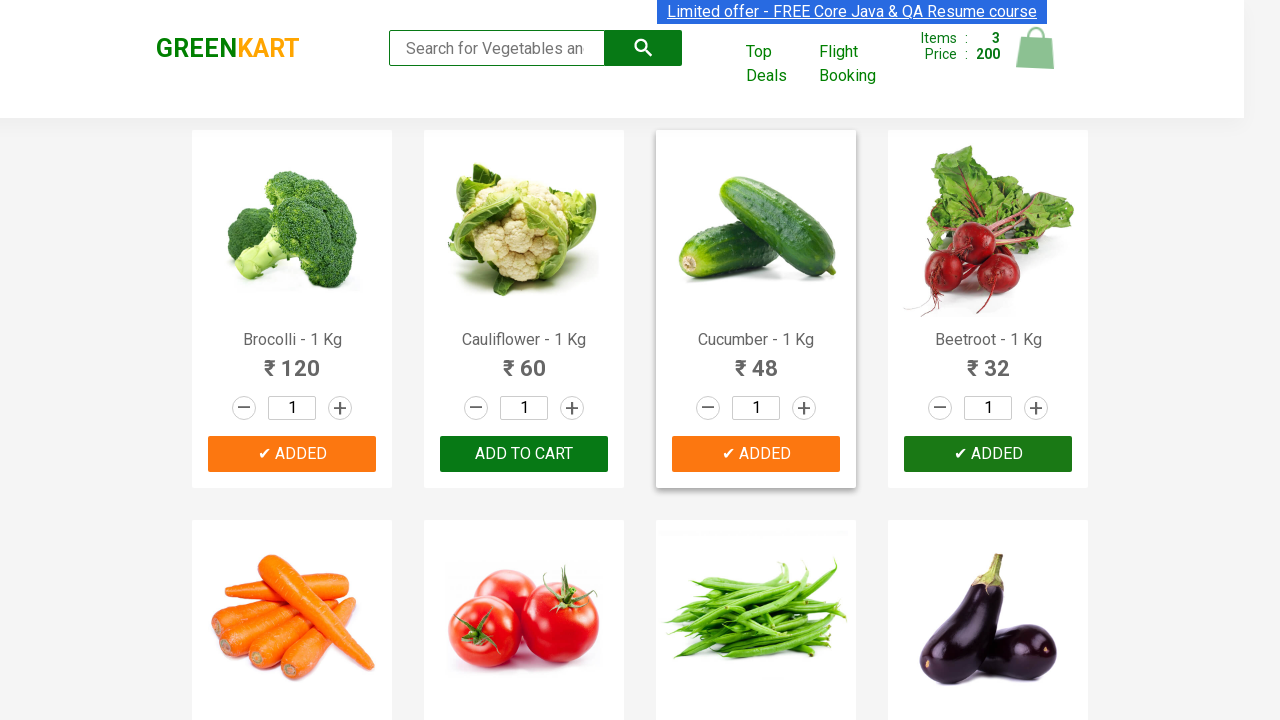

Retrieved product text: Carrot - 1 Kg
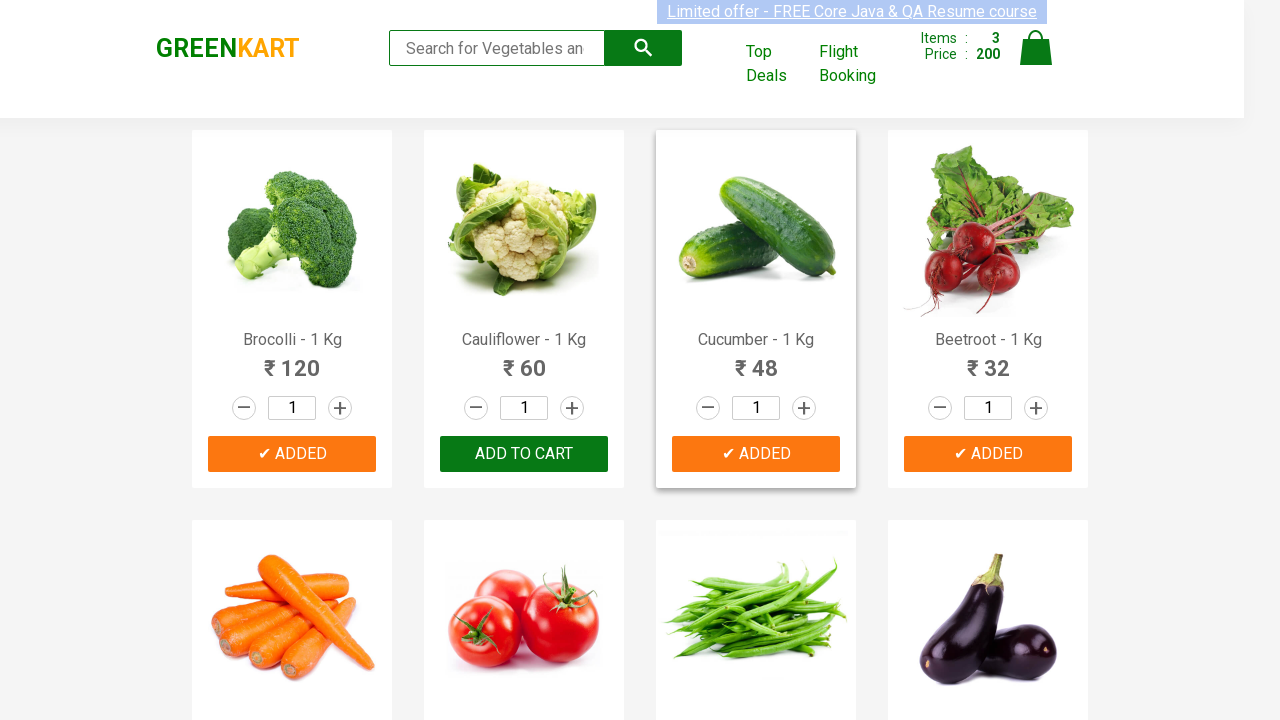

Clicked 'Add to Cart' button for Carrot at (292, 360) on div.product-action >> nth=4
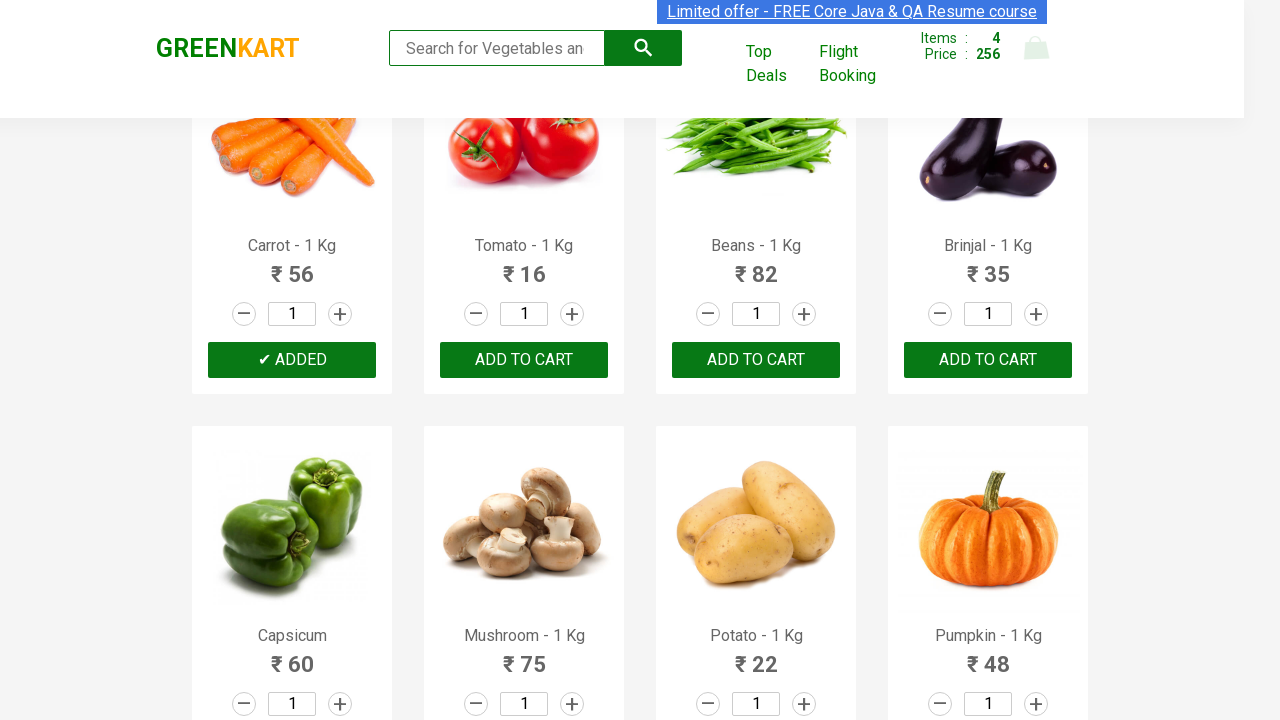

Successfully added all 4 items to cart
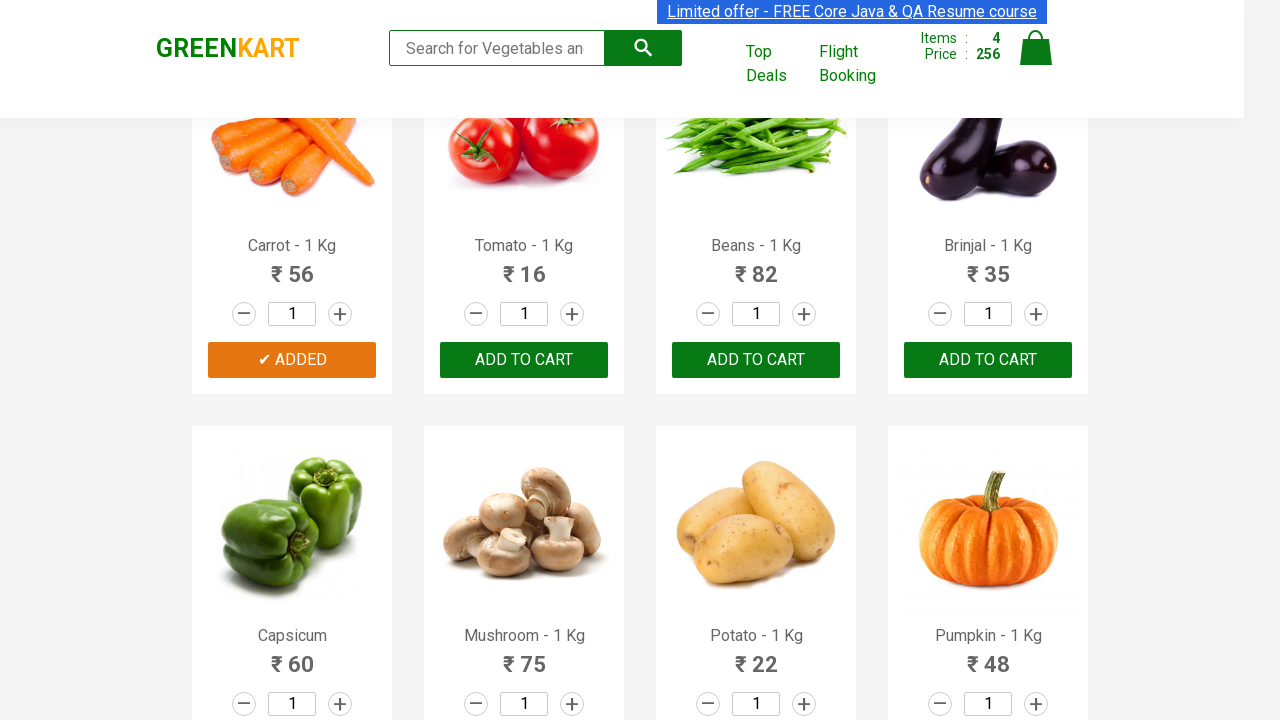

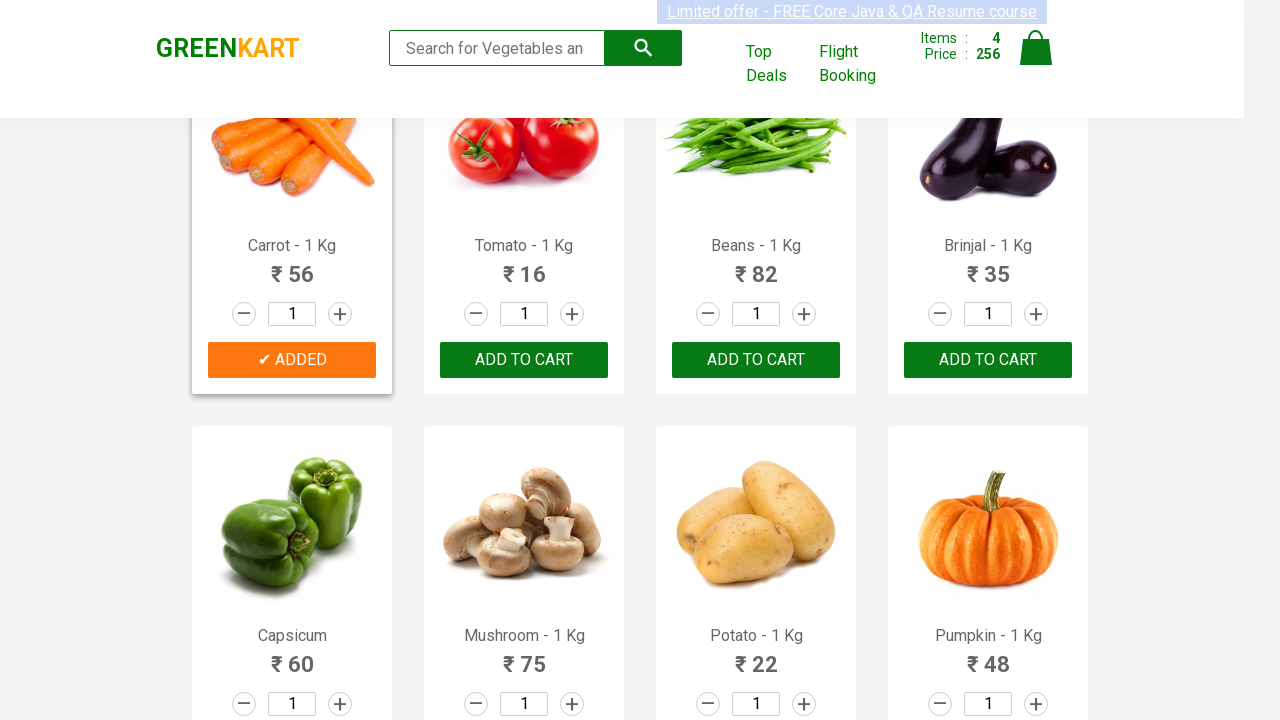